Tests dropdown functionality by selecting options from both single and multi-select dropdowns using different selection methods

Starting URL: https://letcode.in/dropdowns

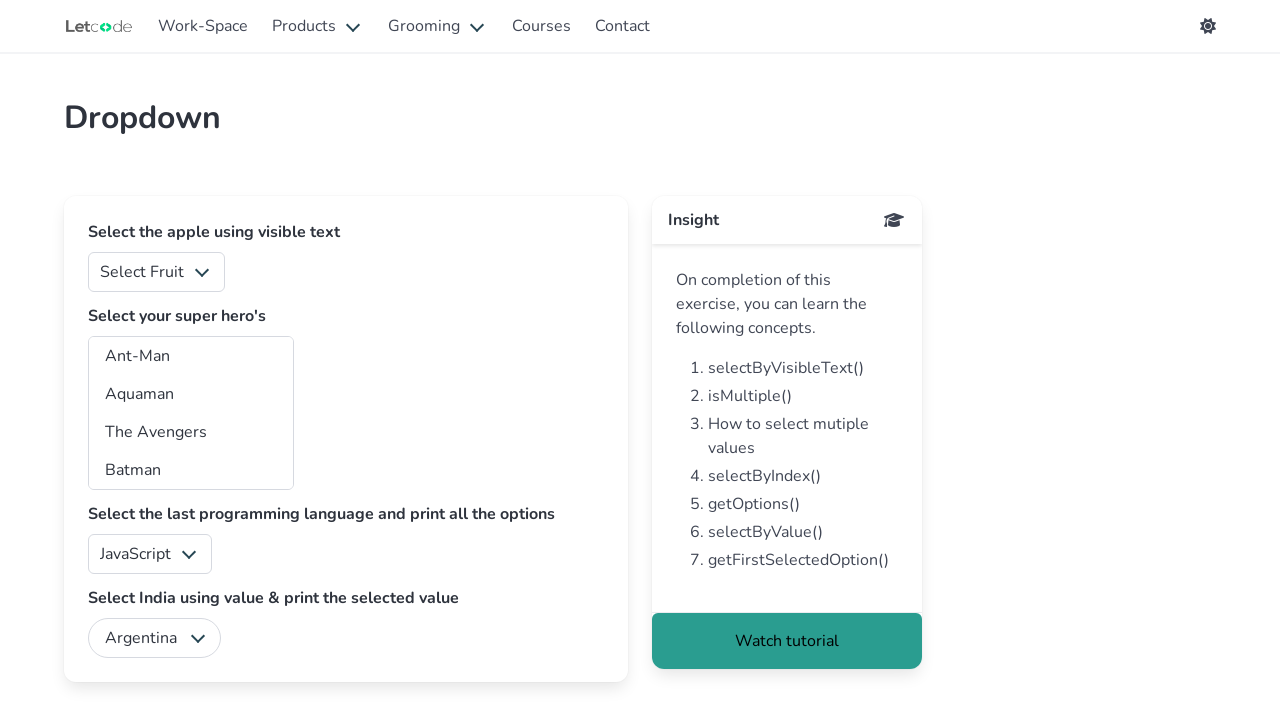

Selected 3rd option from single-select fruits dropdown by index on #fruits
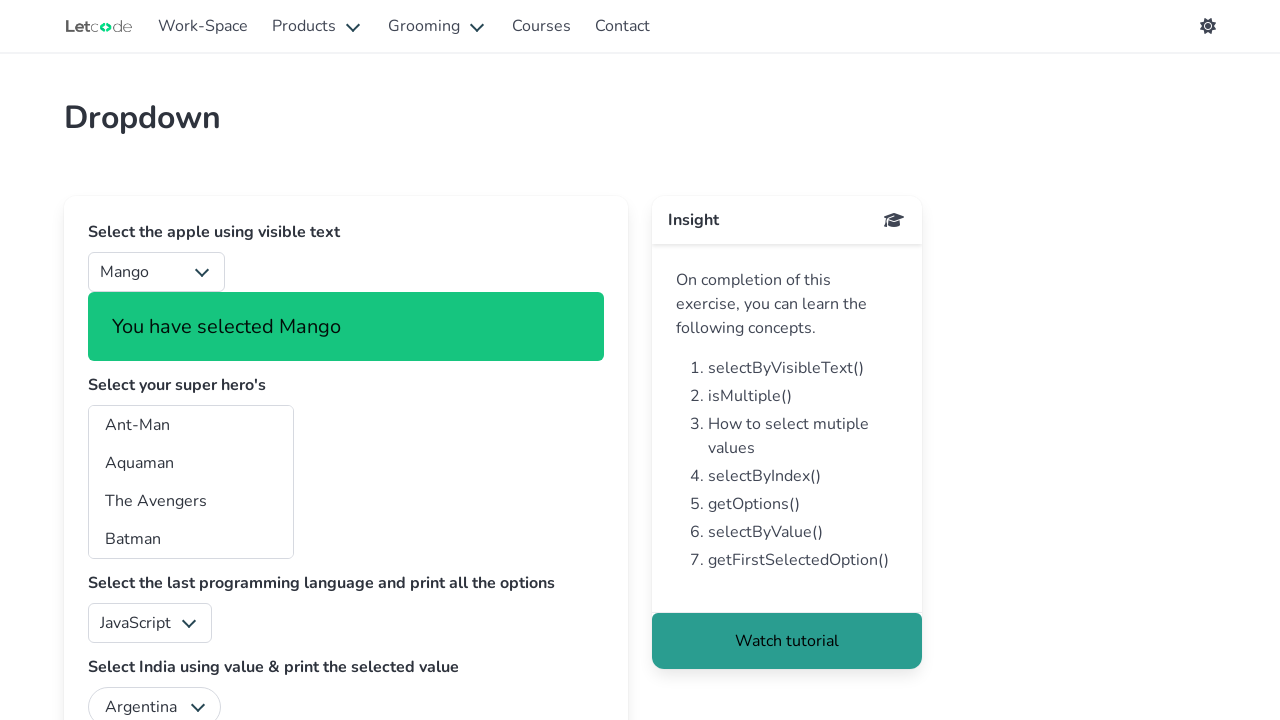

Selected option with value '4' from fruits dropdown on #fruits
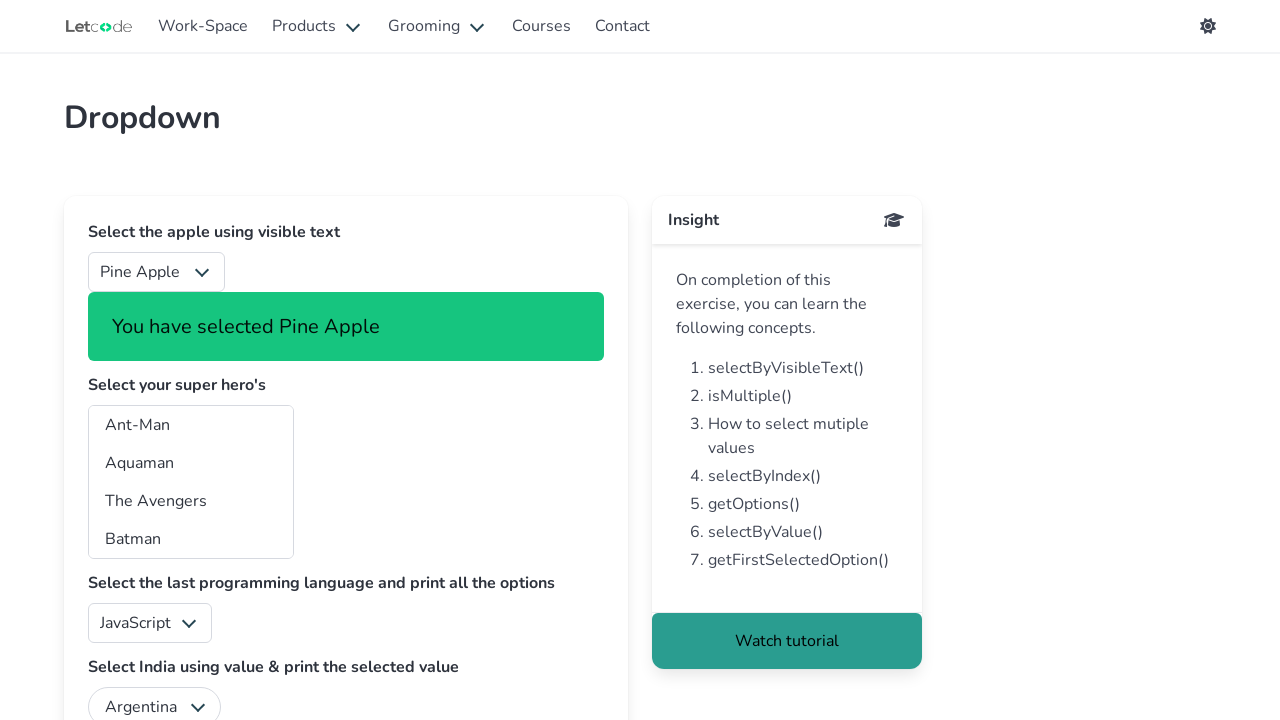

Selected 'Banana' option from fruits dropdown by visible text on #fruits
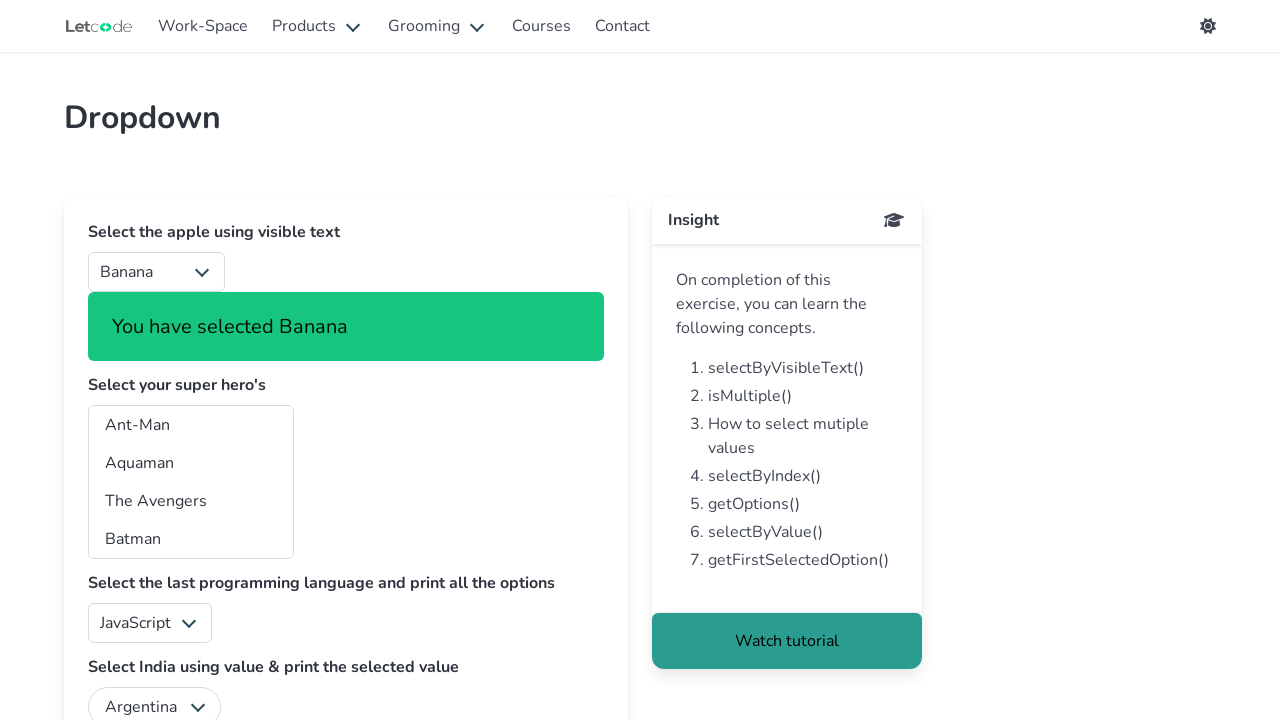

Selected 2nd option from multi-select superheros dropdown by index on #superheros
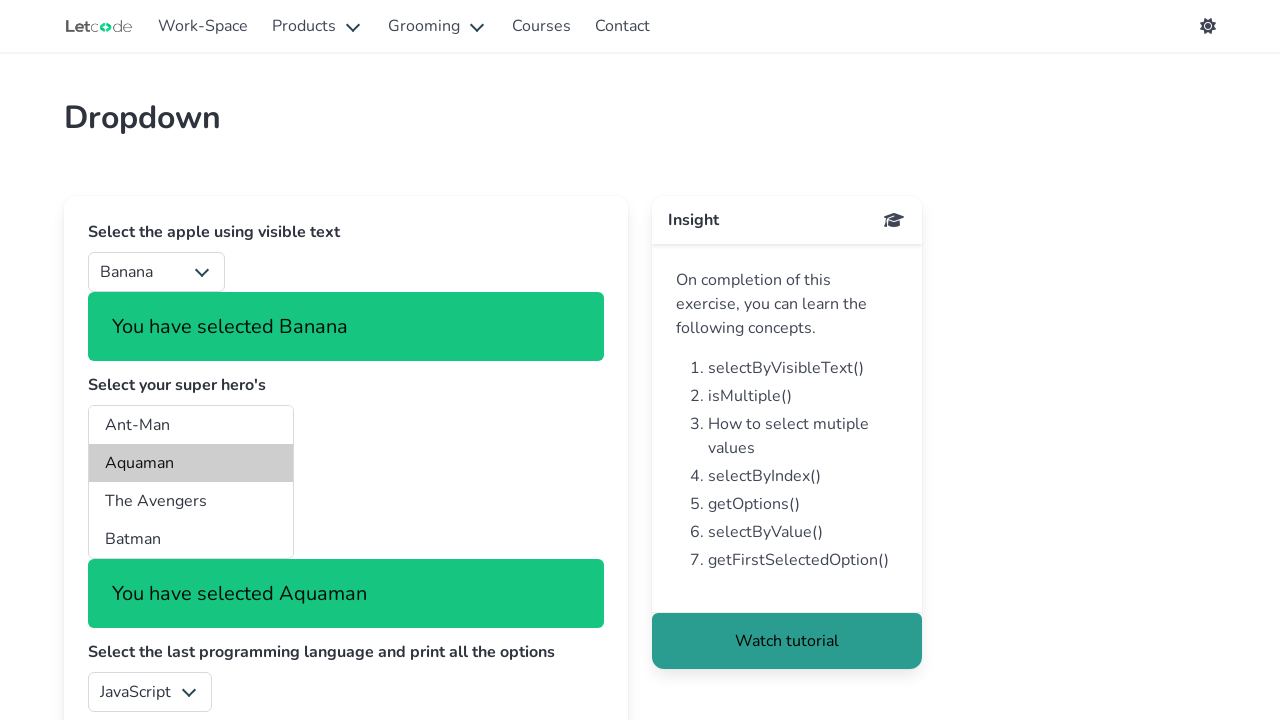

Selected 3rd option from multi-select superheros dropdown by index on #superheros
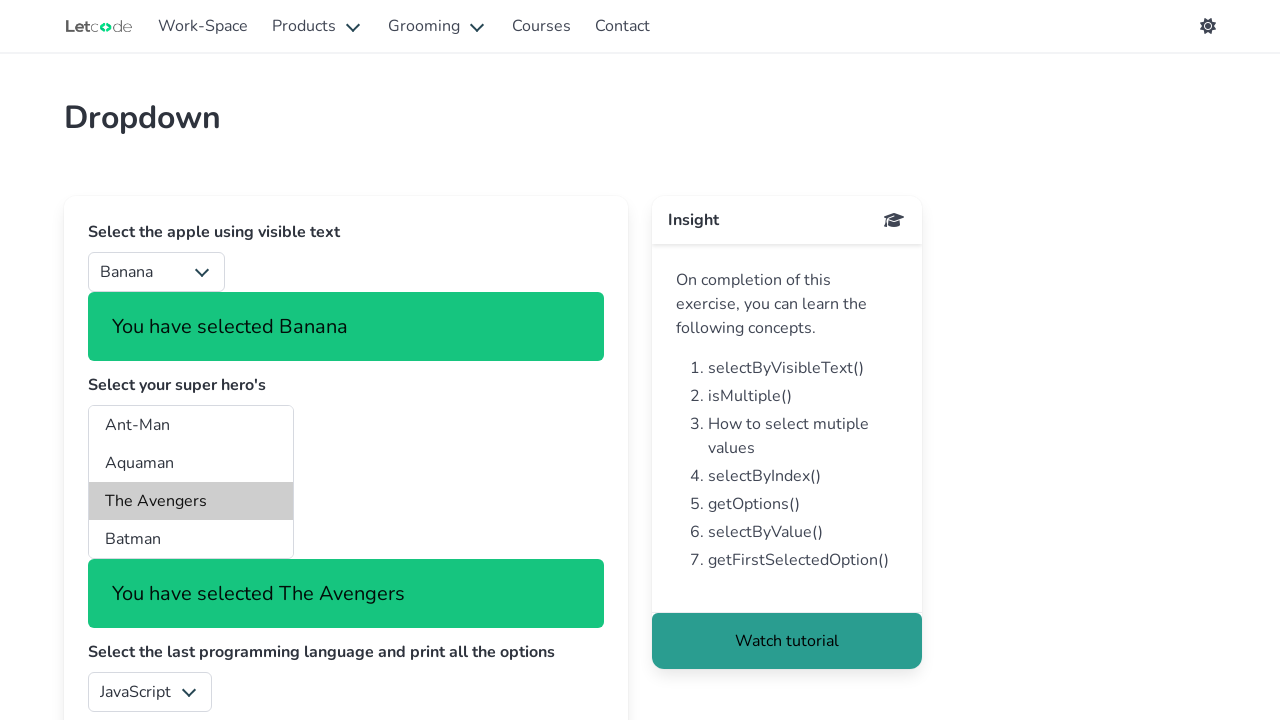

Selected 4th option from multi-select superheros dropdown by index on #superheros
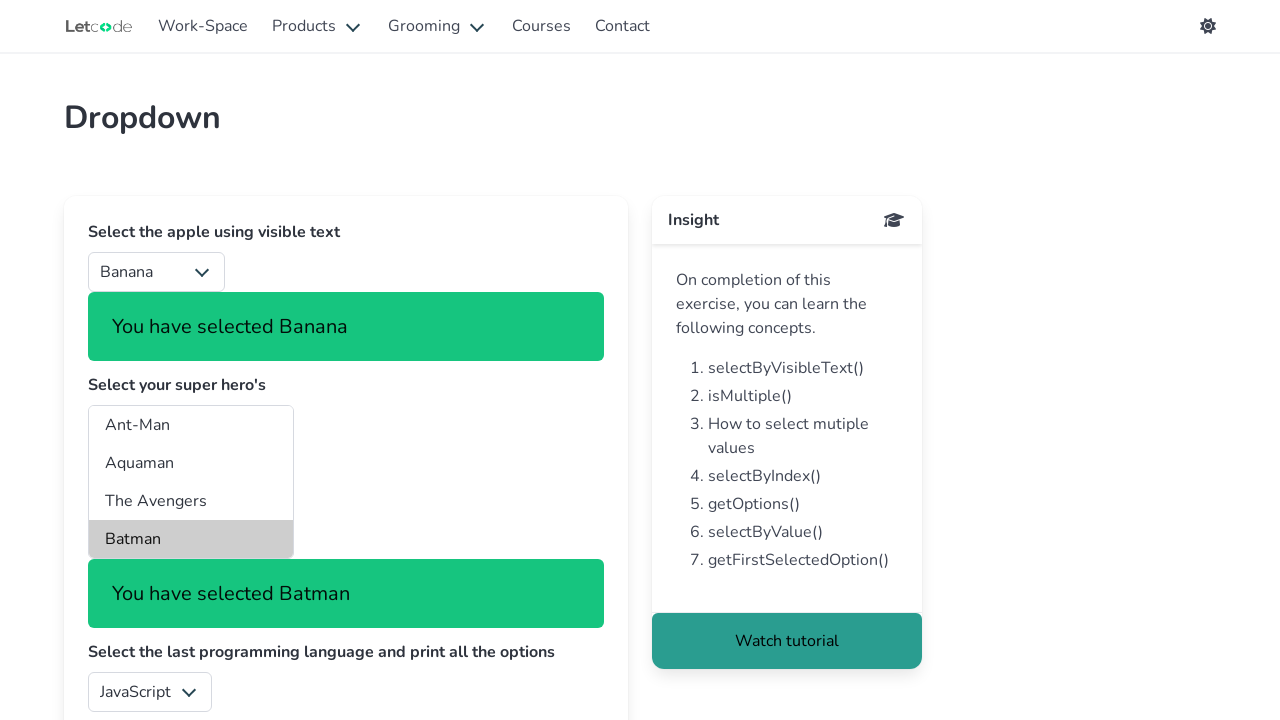

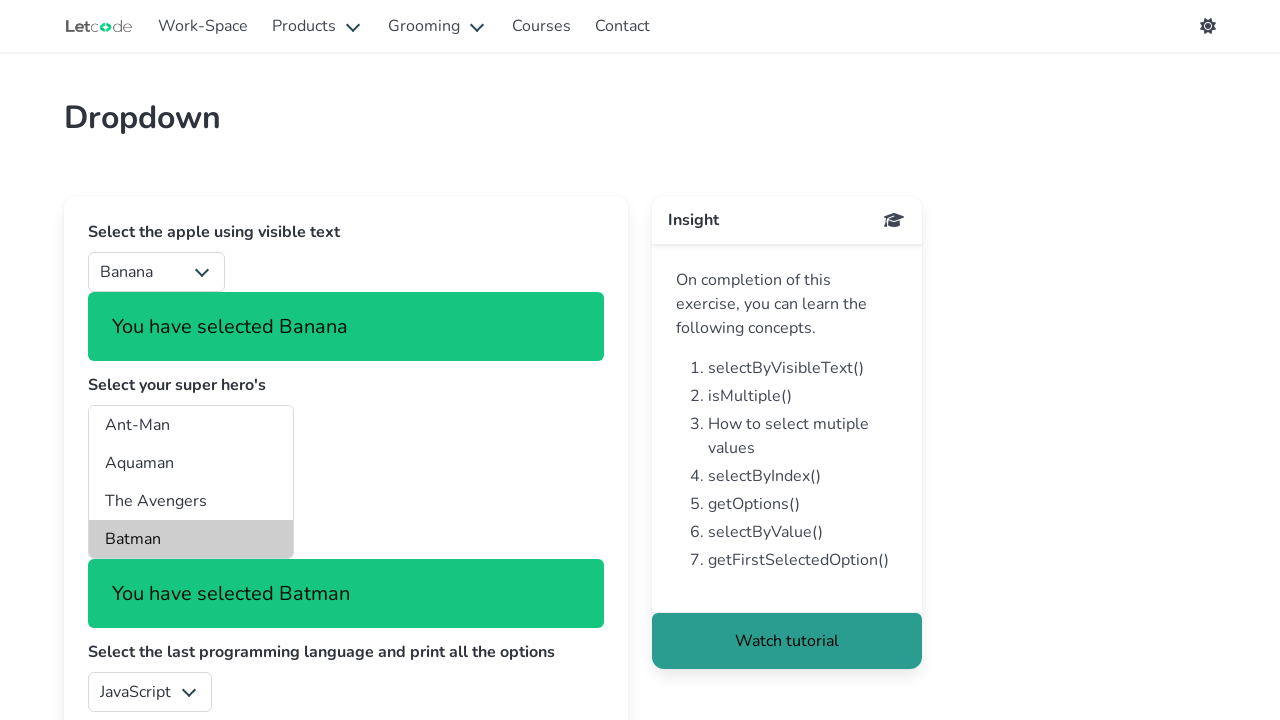